Tests element location by link text by navigating to a topics page and clicking on a login link

Starting URL: https://testerhome.com/topics

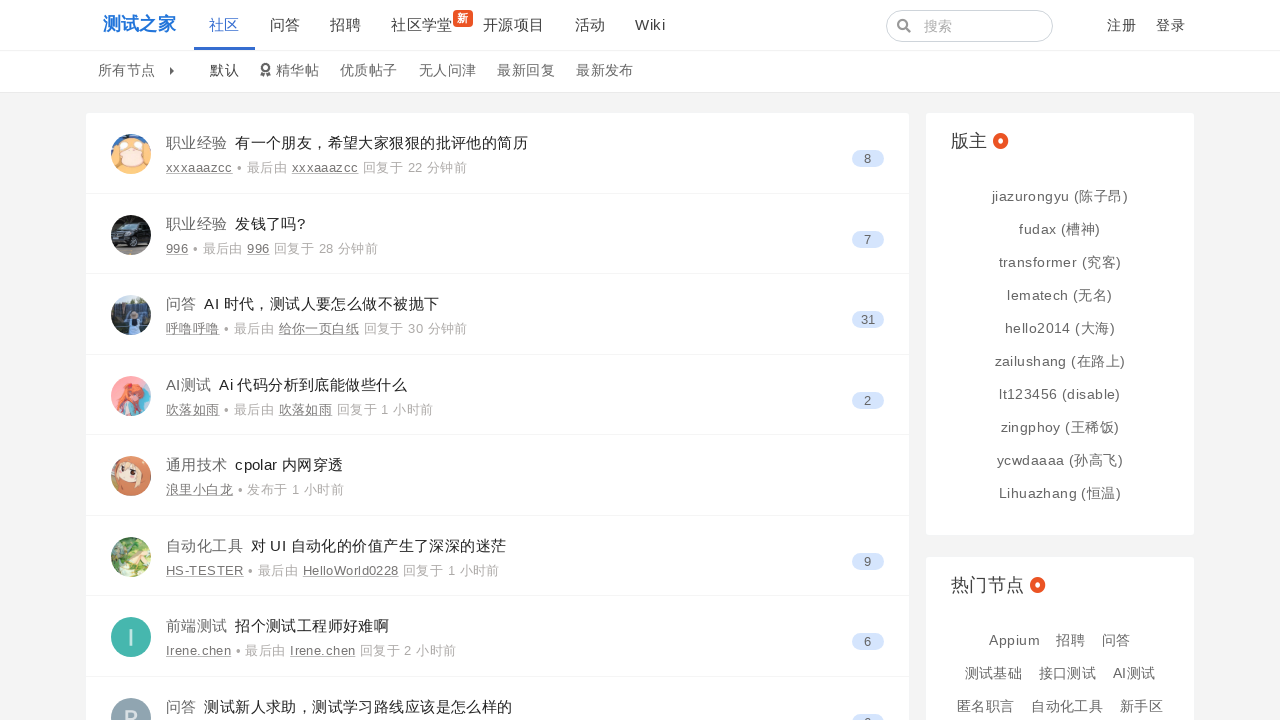

Navigated to topics page at https://testerhome.com/topics
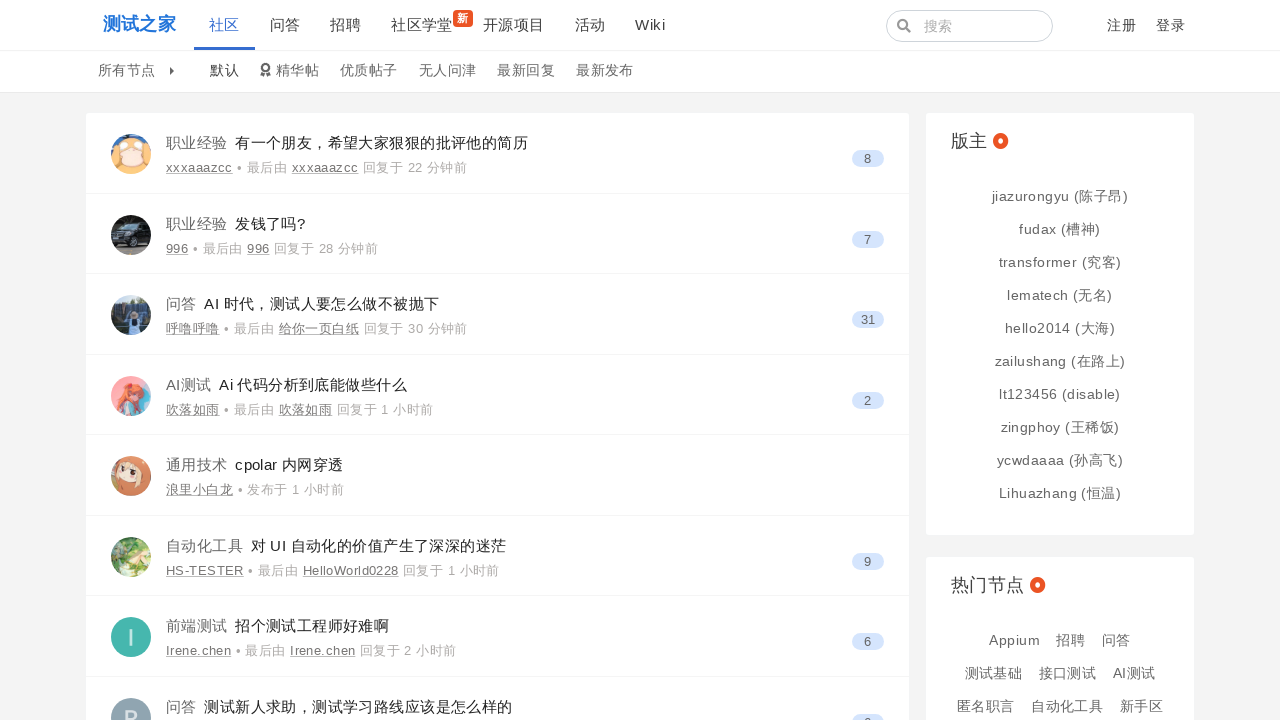

Clicked on login link by link text '登录' at (1171, 25) on text=登录
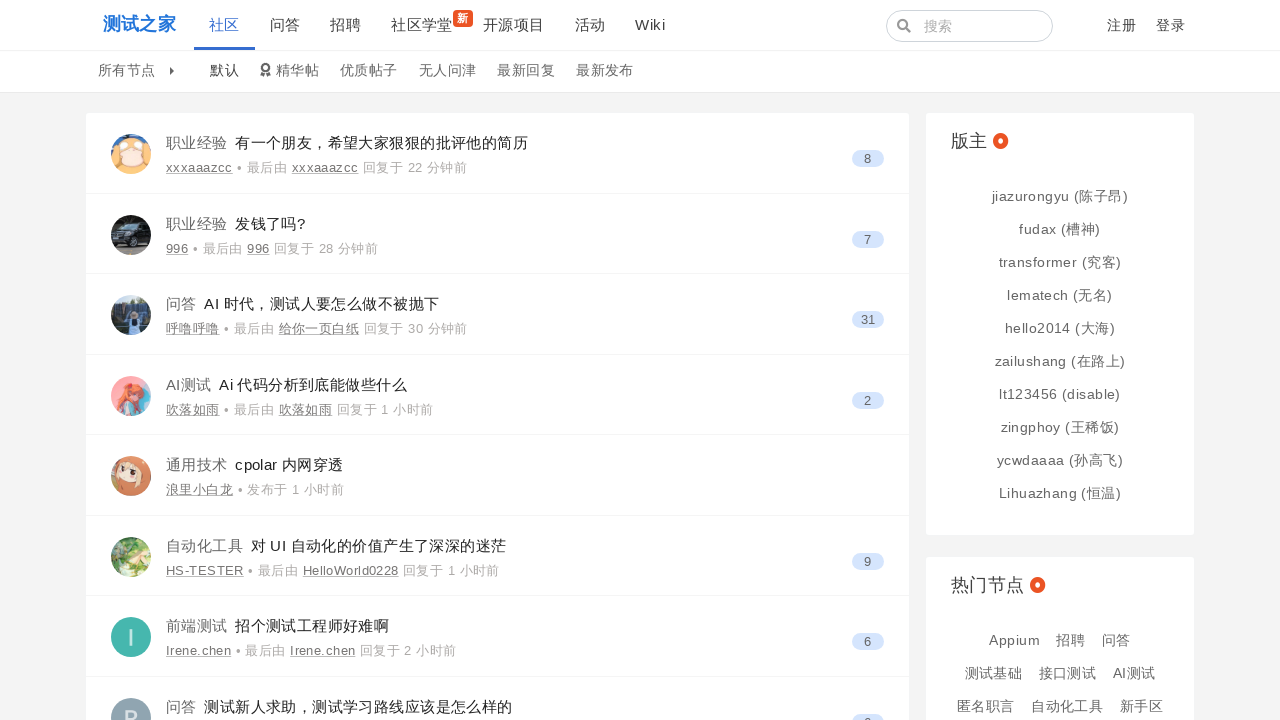

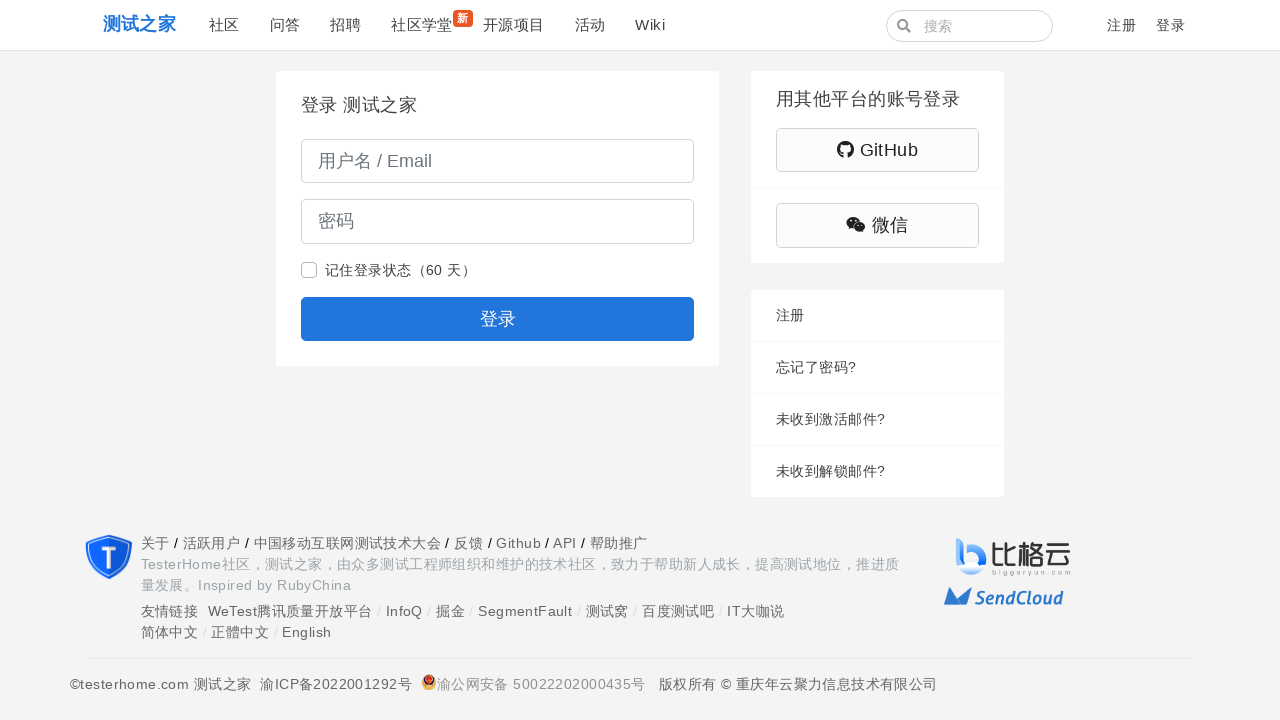